Tests an accordion/dropdown FAQ item on a scooter rental service website by scrolling to a specific question, clicking to expand it, and verifying the answer is displayed.

Starting URL: https://qa-scooter.praktikum-services.ru/

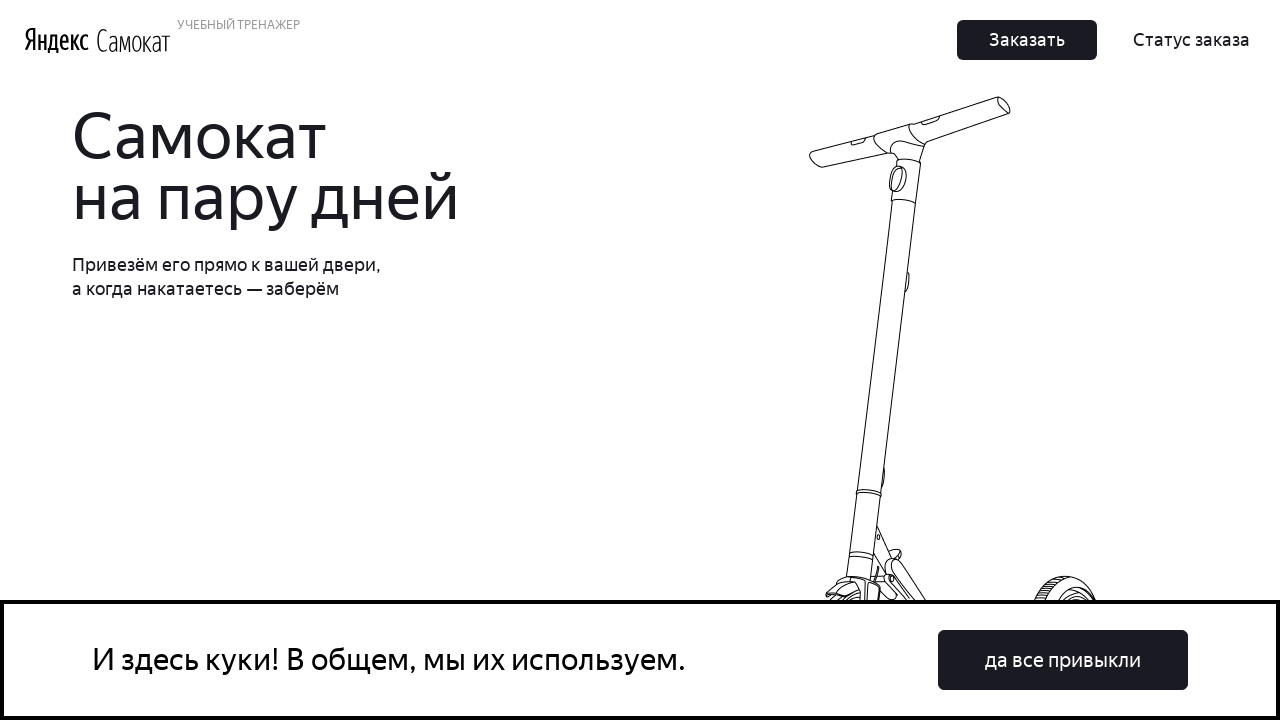

Waited for accordion question element to become visible
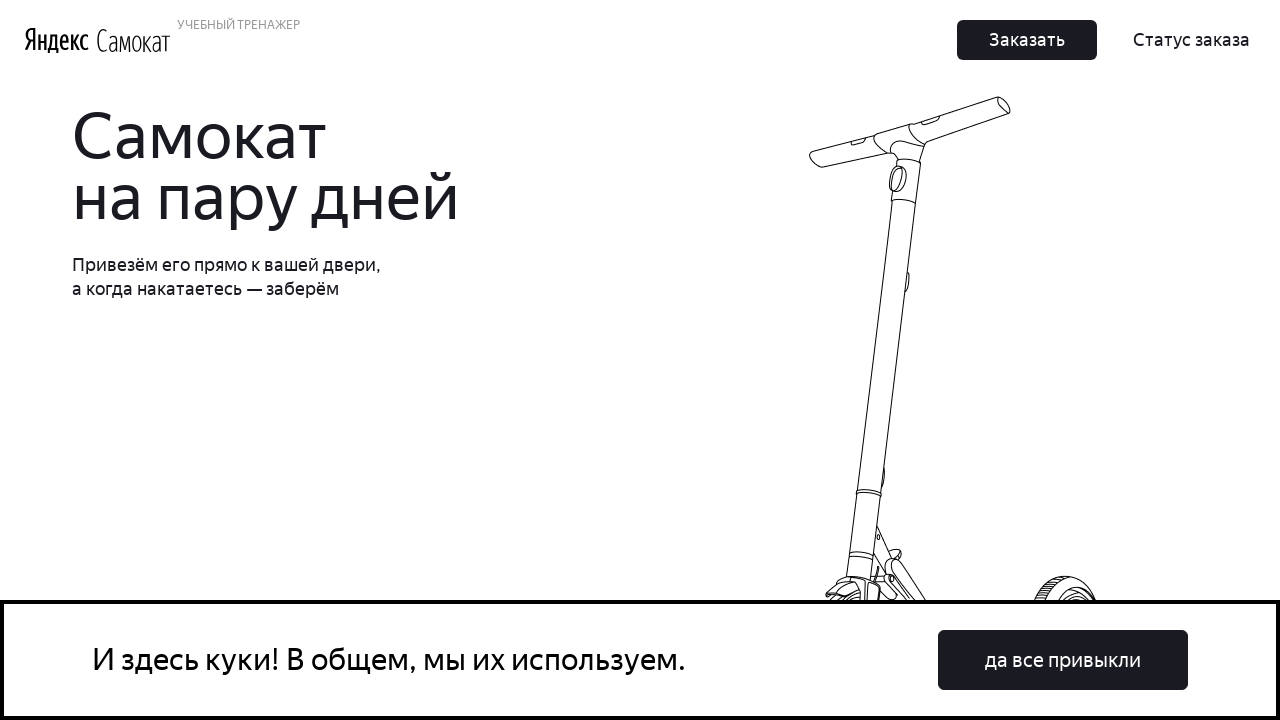

Scrolled to accordion question if needed
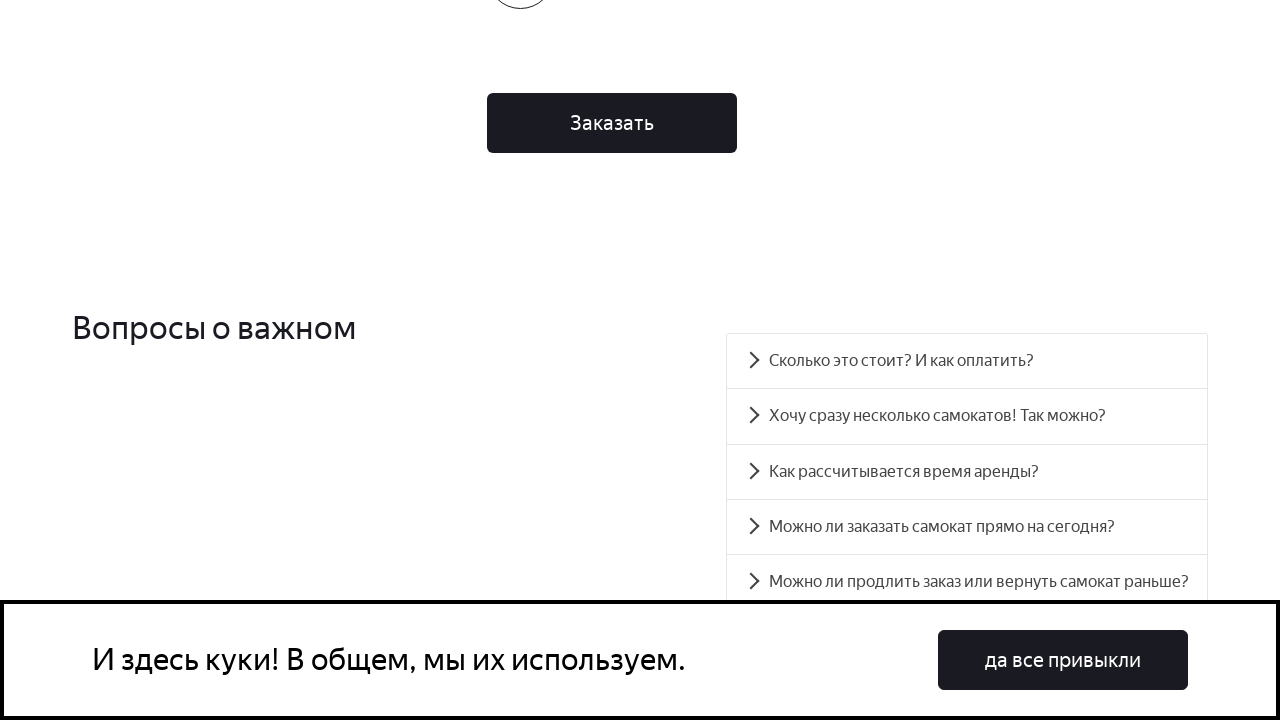

Clicked on accordion question to expand it at (967, 361) on #accordion__heading-0
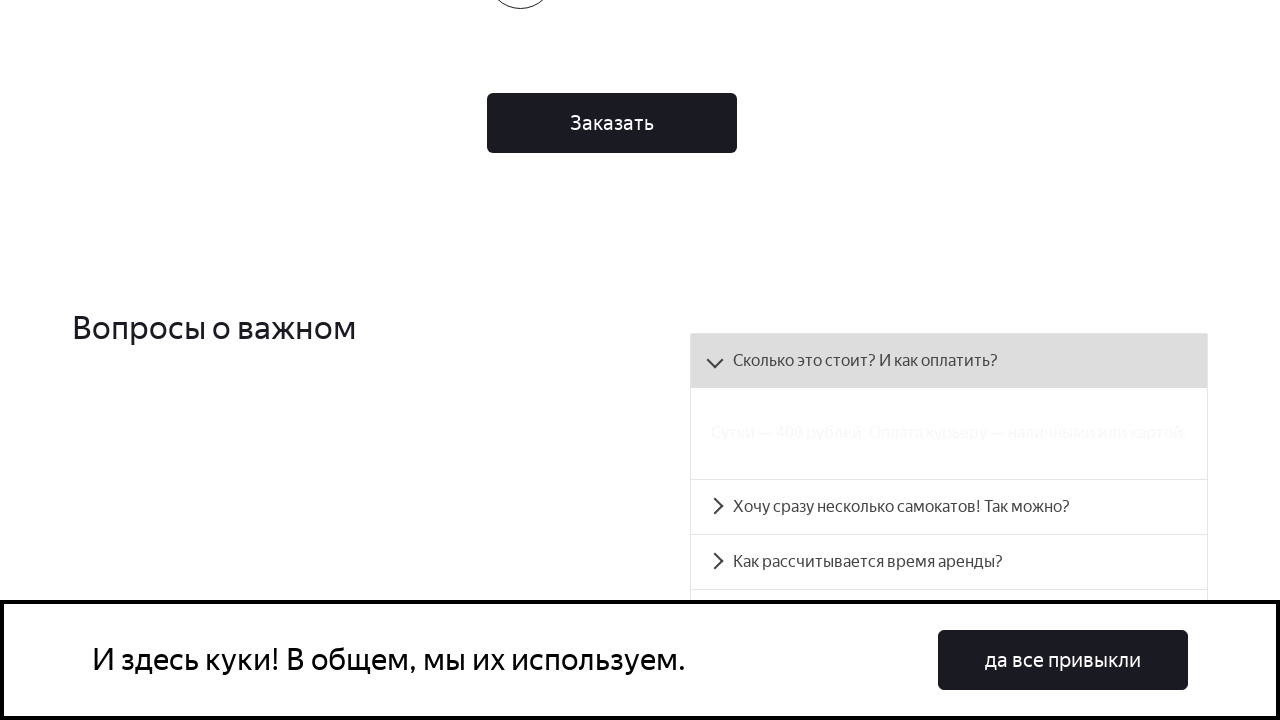

Waited for accordion answer panel to become visible
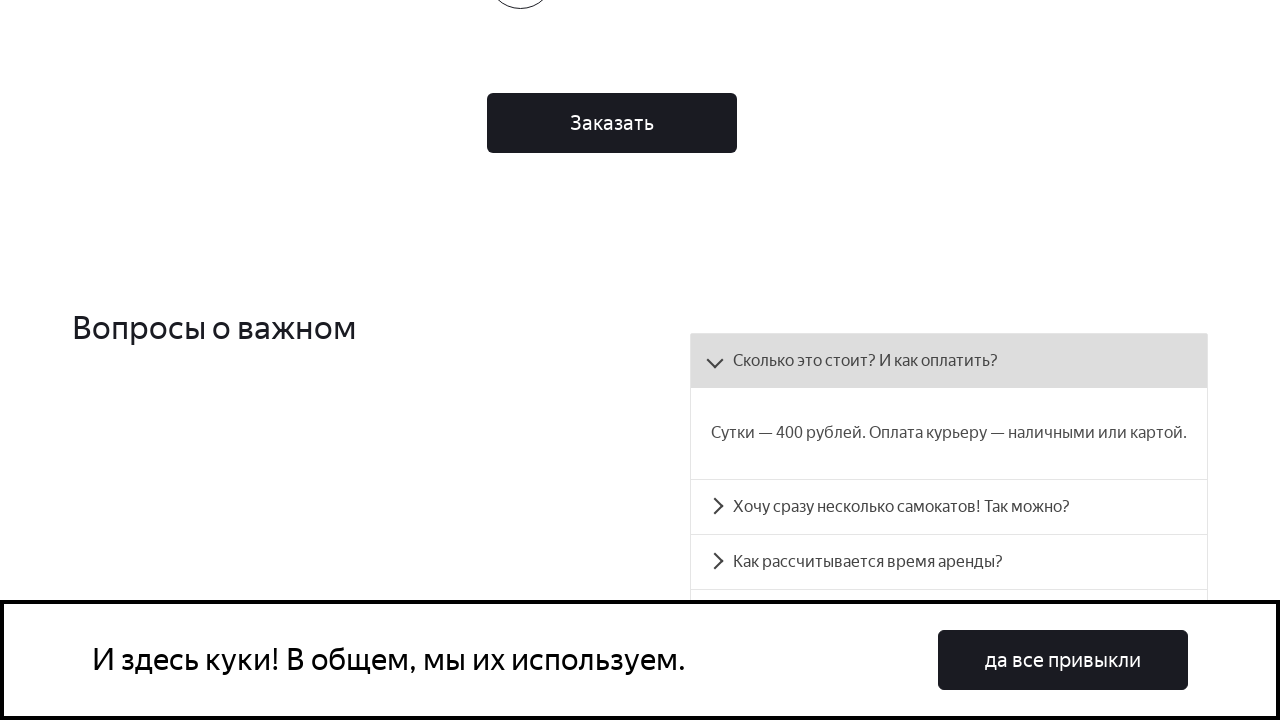

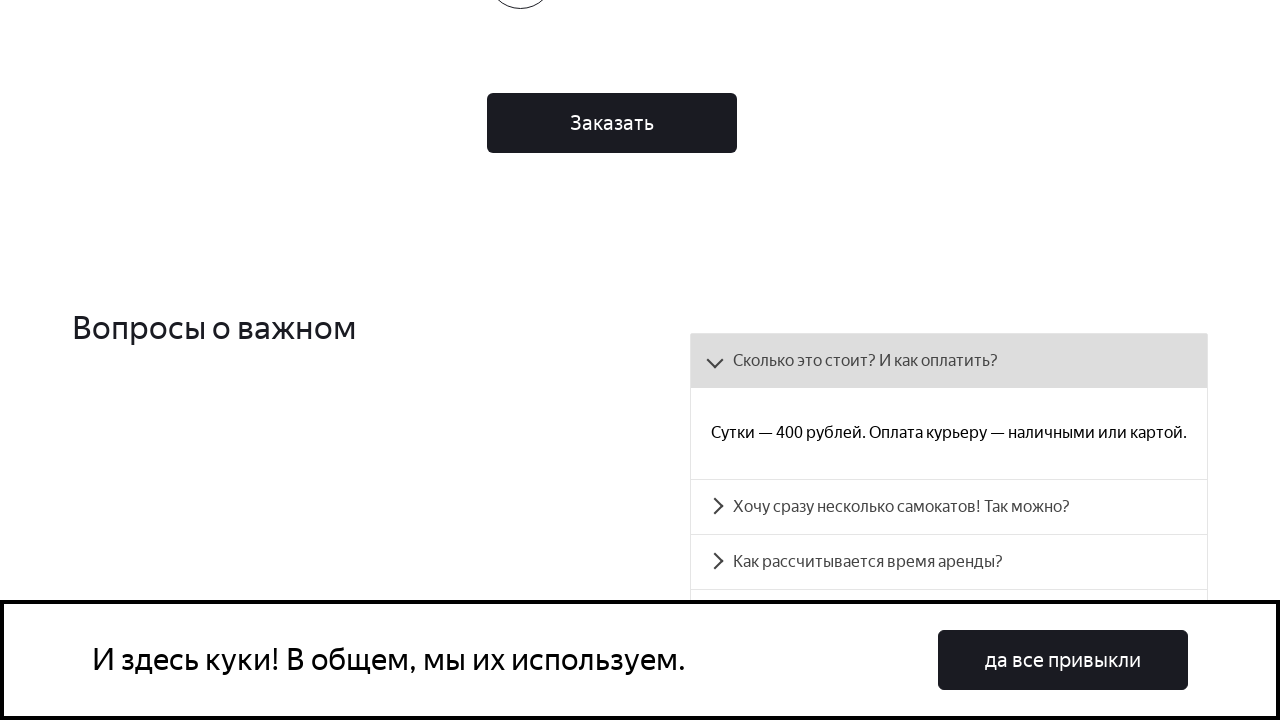